Tests date range calculator error handling when only the start date is provided and end date is empty

Starting URL: https://testautomationpractice.blogspot.com/

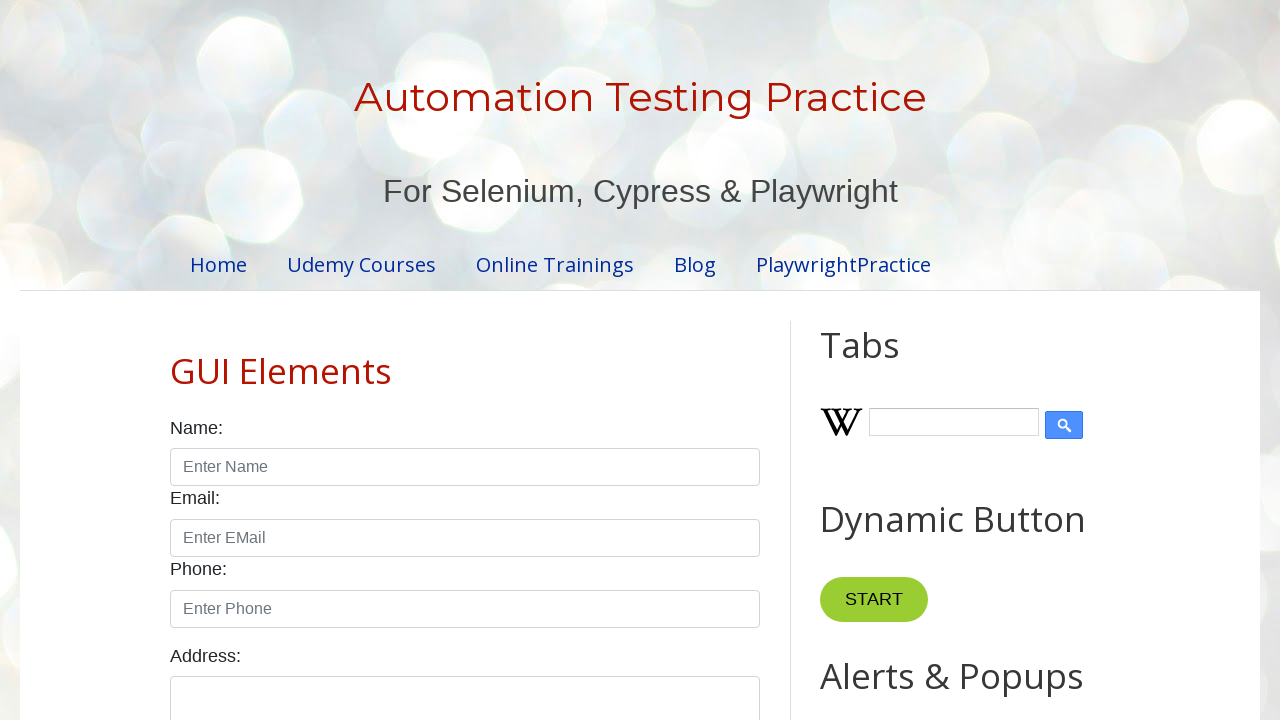

Filled start date field with '01/10/2025', leaving end date empty
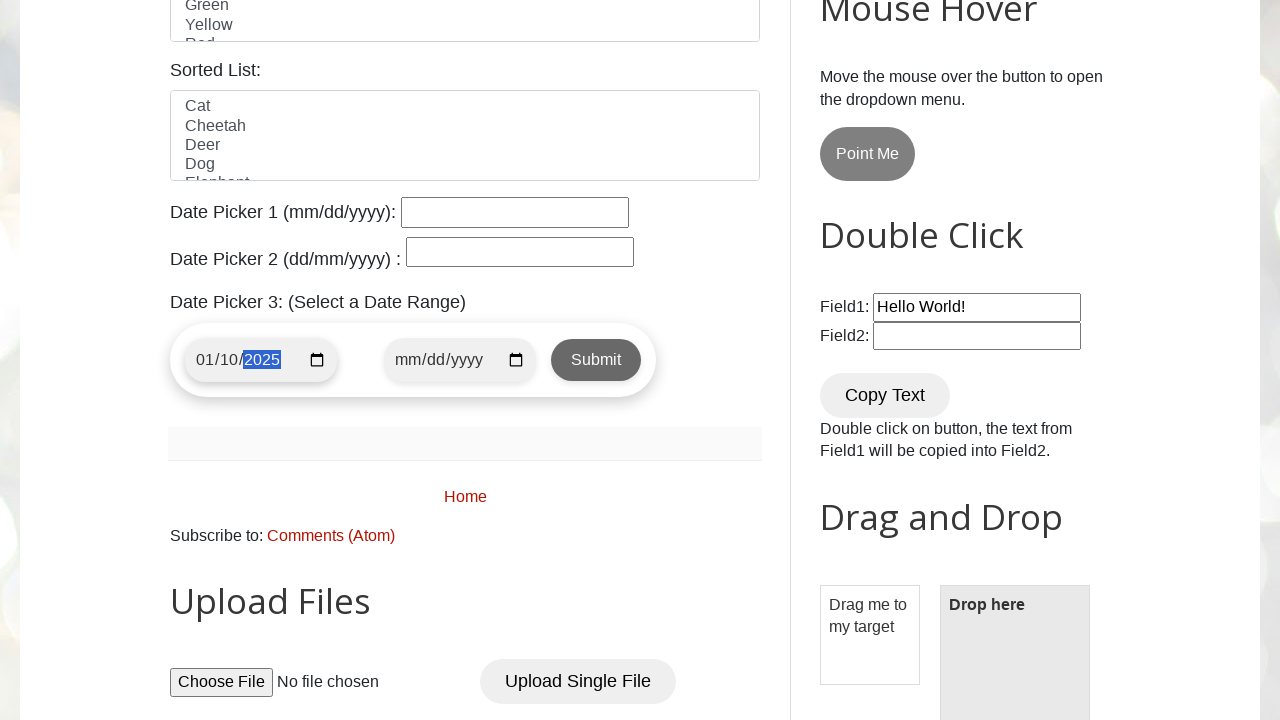

Clicked submit button to attempt date range calculation at (596, 360) on .submit-btn
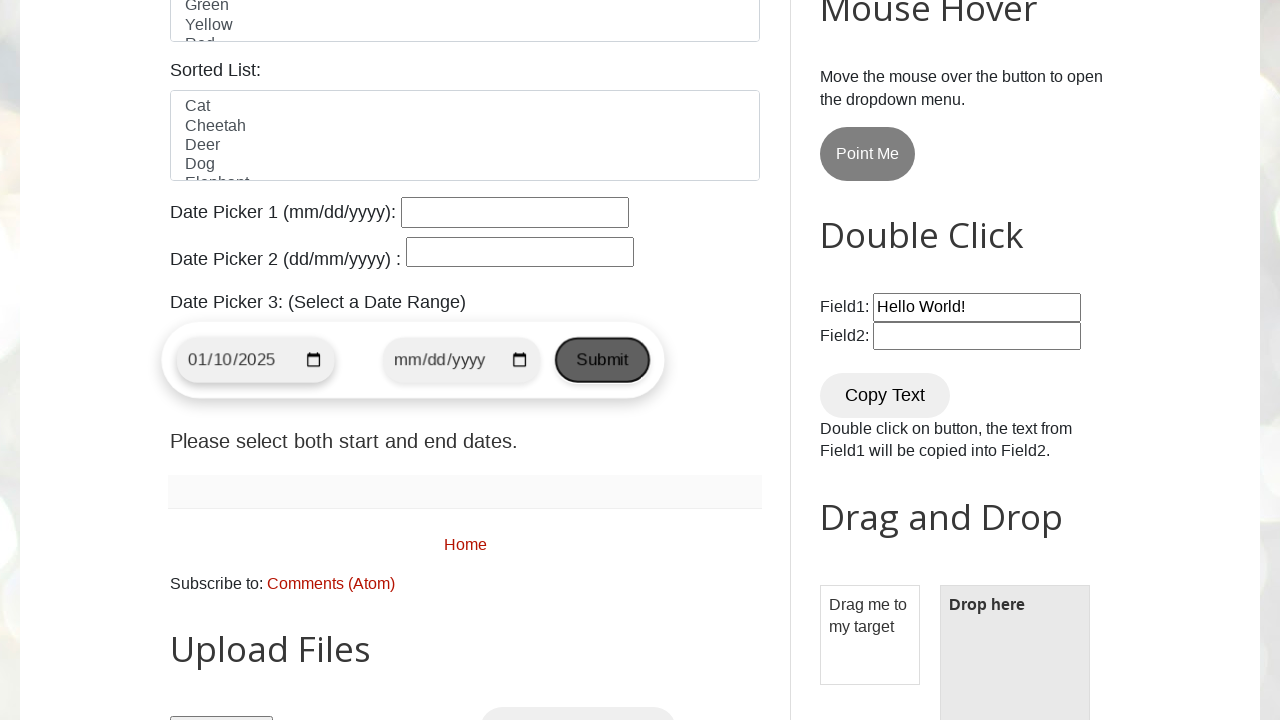

Retrieved error message from result field
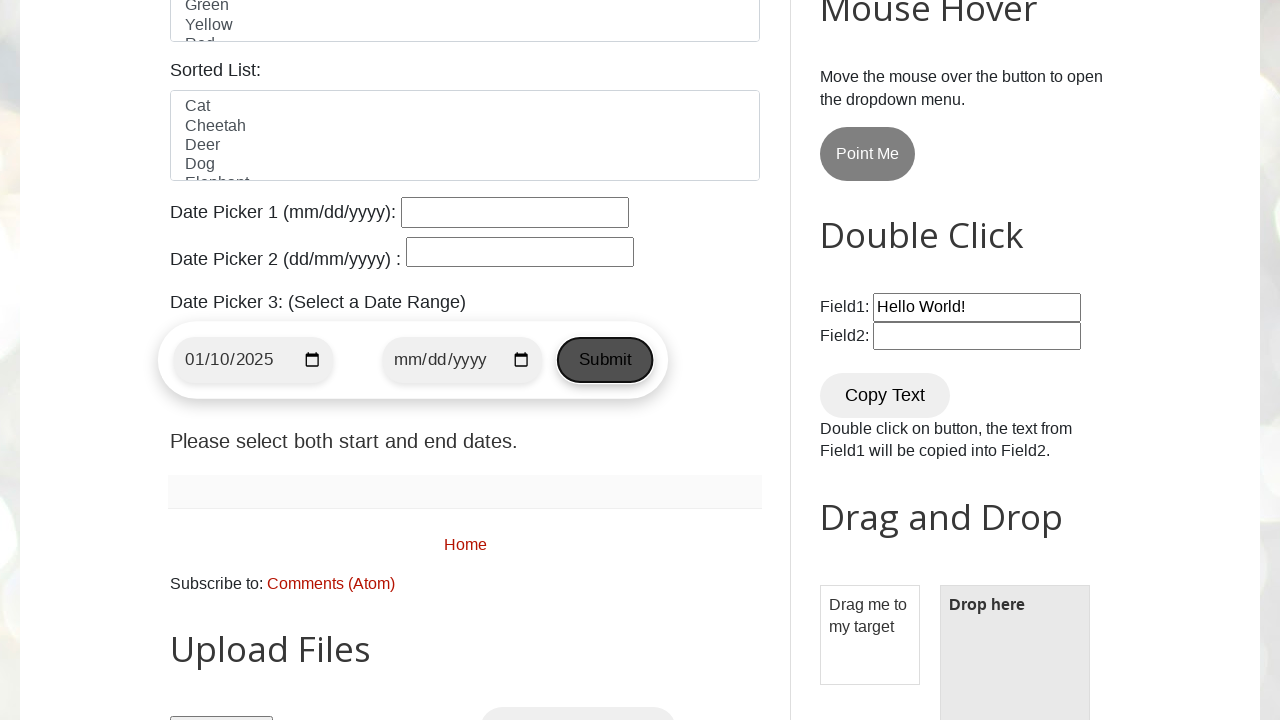

Verified error message matches expected text: 'Please select both start and end dates.'
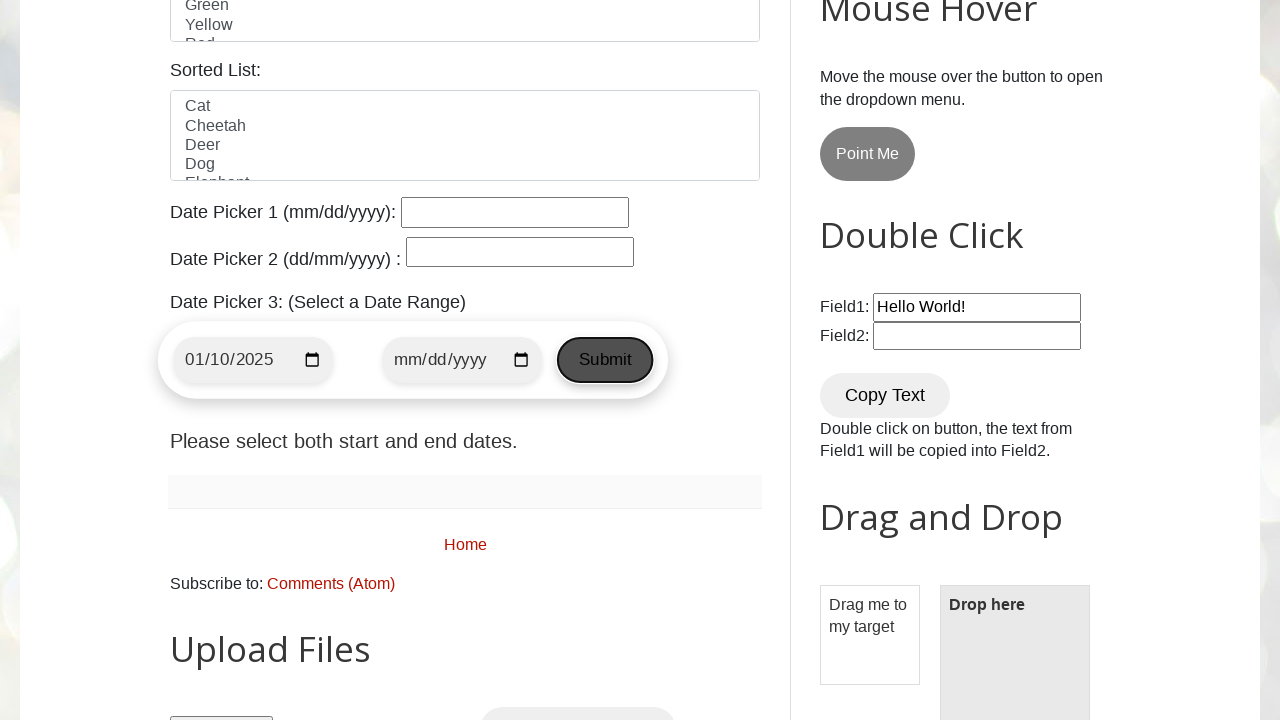

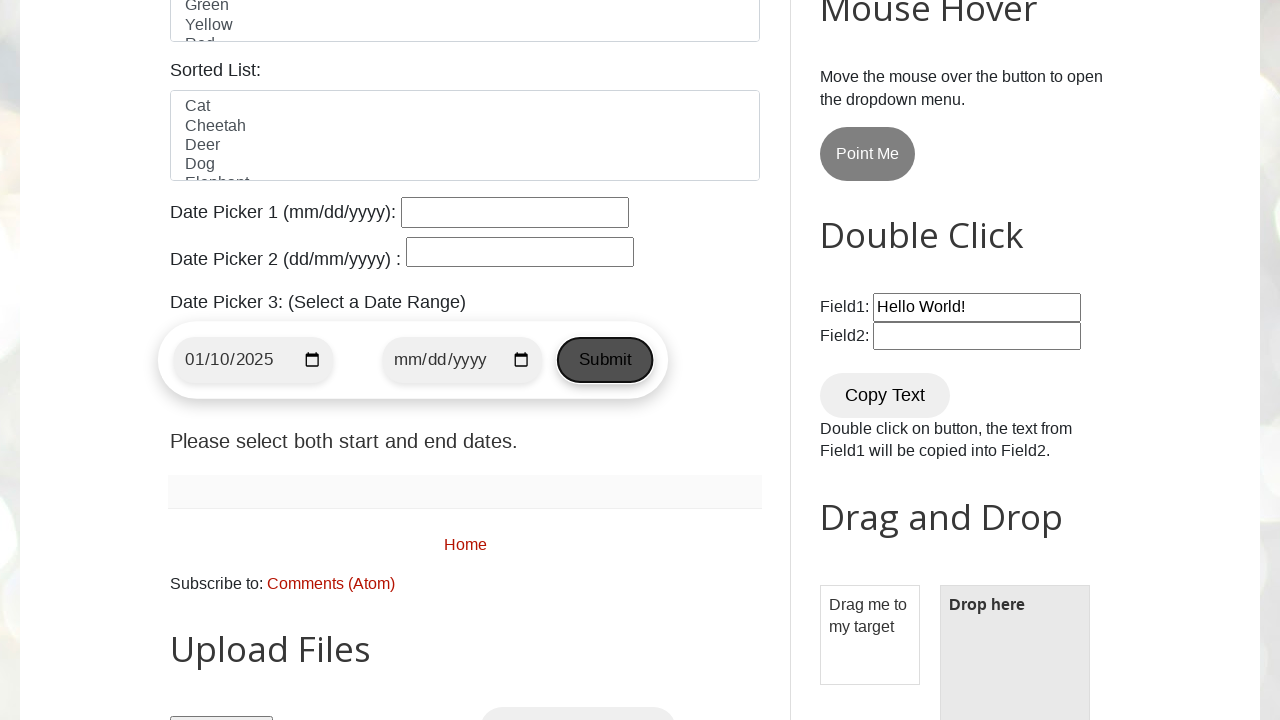